Tests navigation through Selenium documentation by clicking Read More and Get Started buttons

Starting URL: https://www.selenium.dev/

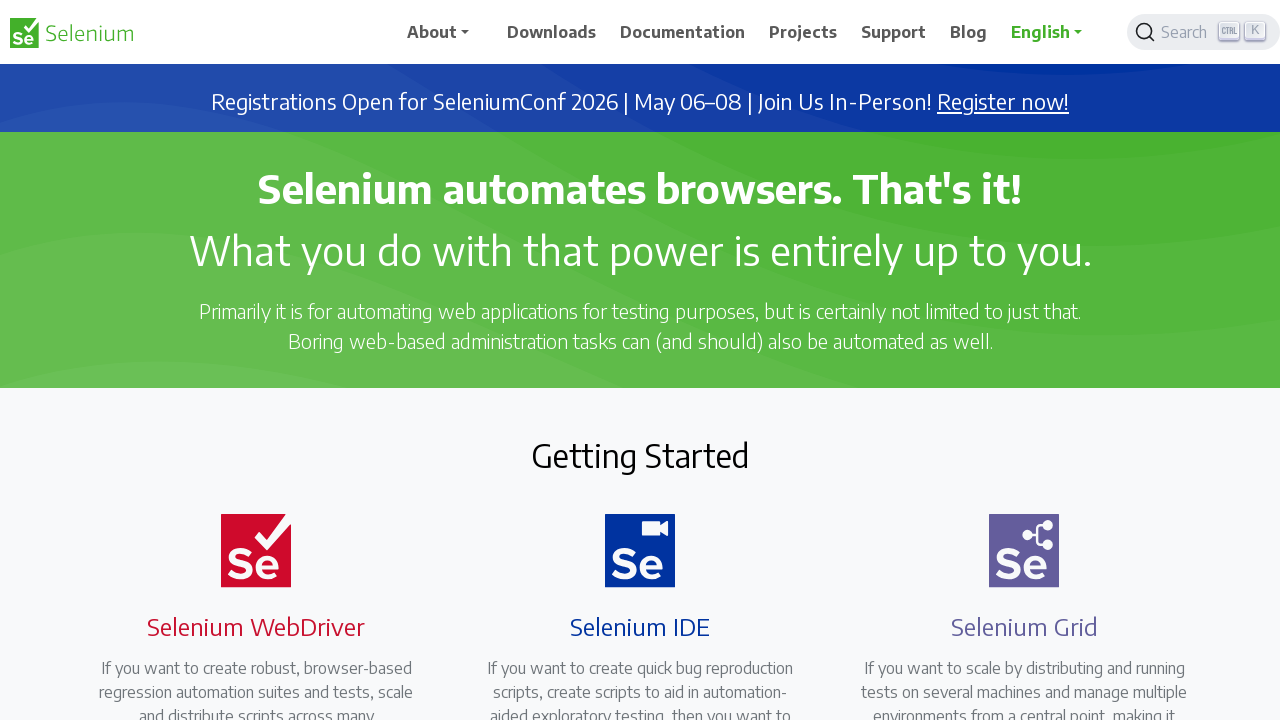

Clicked Read More button to navigate to WebDriver documentation at (244, 360) on a[href='/documentation/webdriver/']
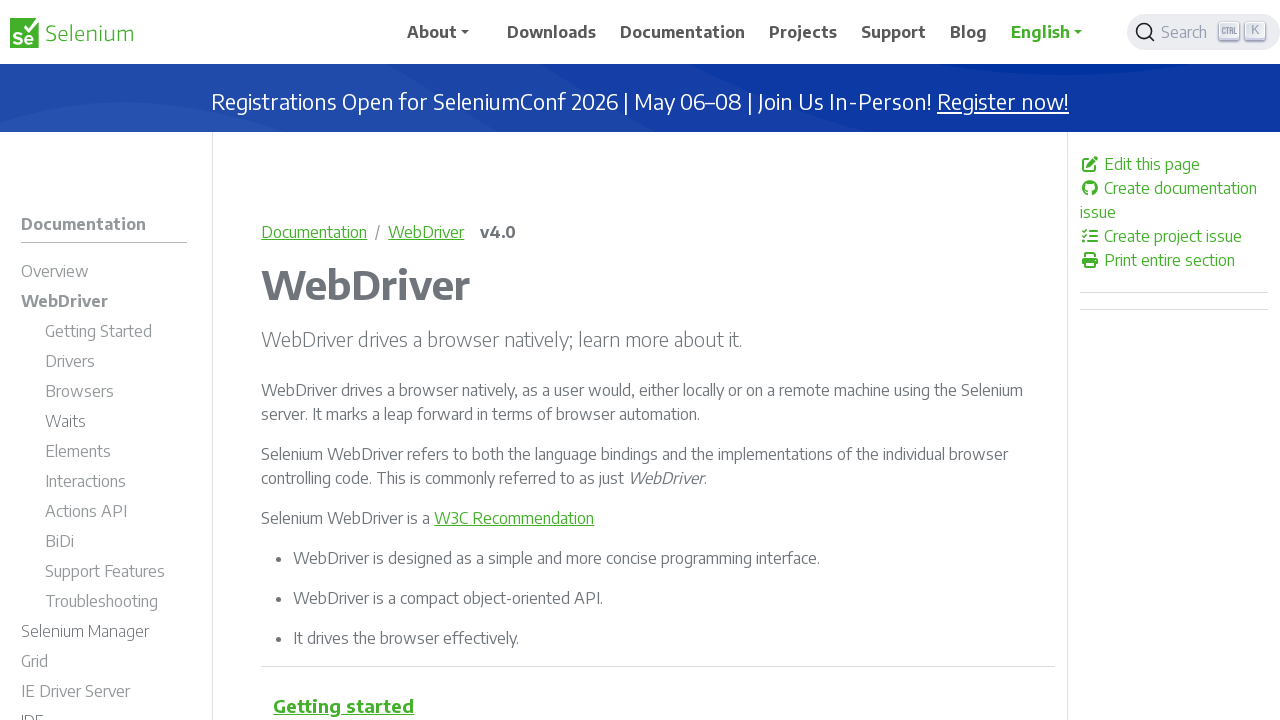

Clicked Get Started button to navigate to WebDriver getting started guide at (116, 334) on a[href='/documentation/webdriver/getting_started/']
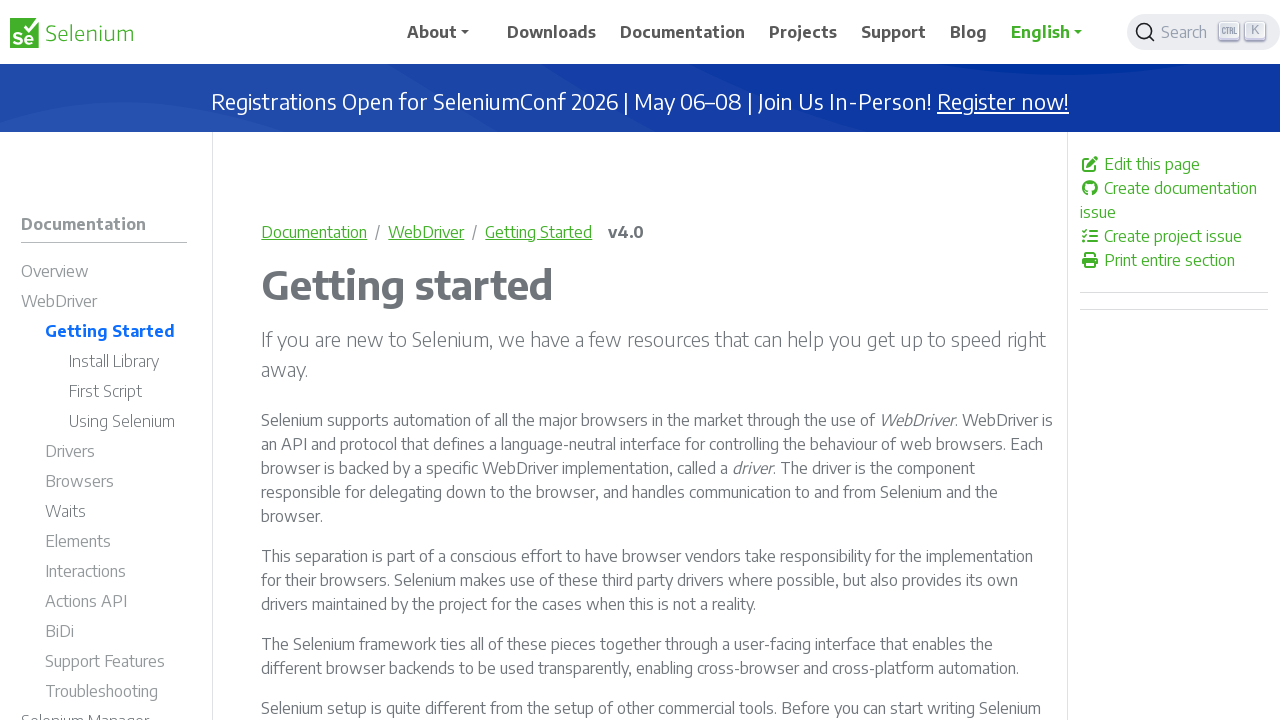

Waited for page to load and verified heading is present
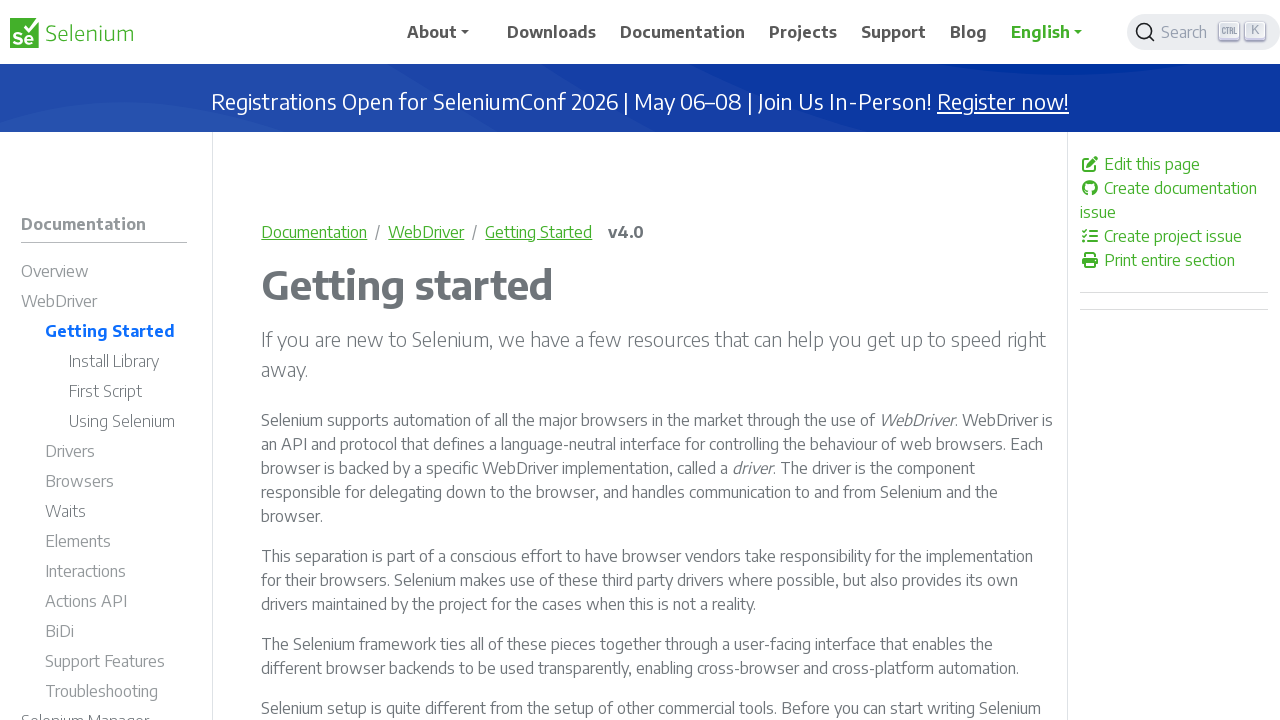

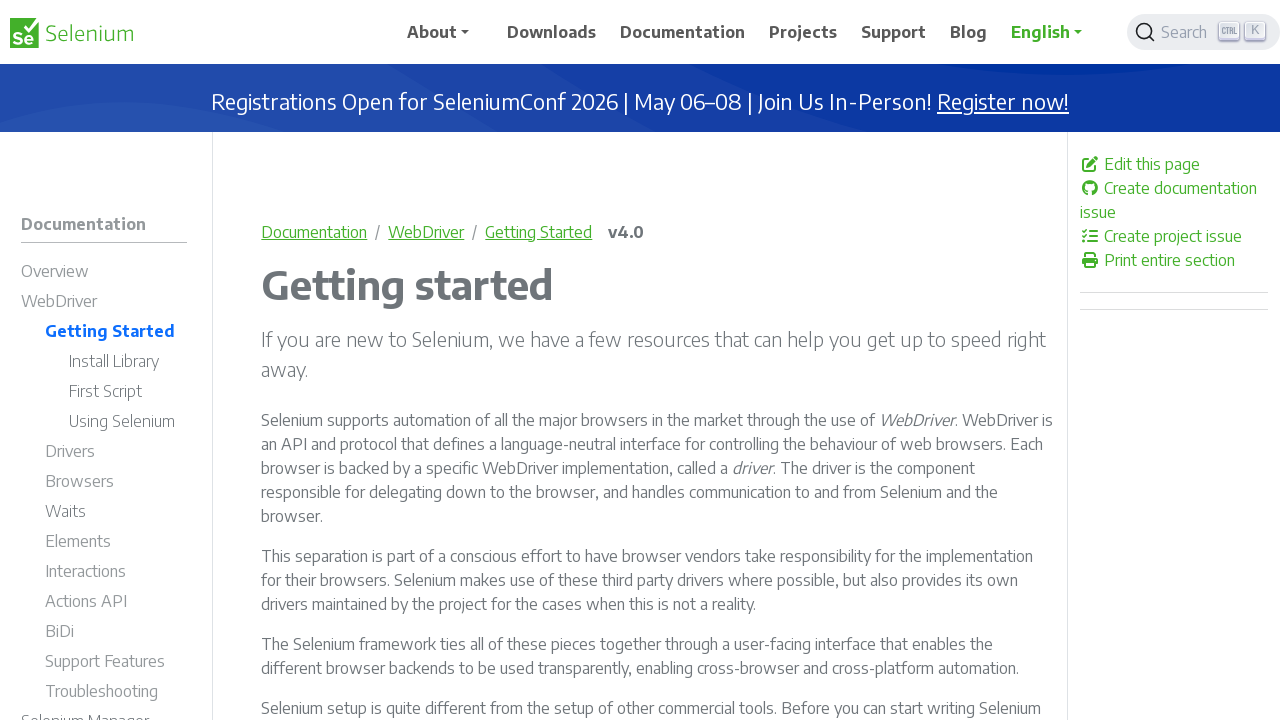